Tests AJAX data loading by clicking AJAX Data link, clicking the AJAX button, and verifying the success message appears with correct background color

Starting URL: http://www.uitestingplayground.com/

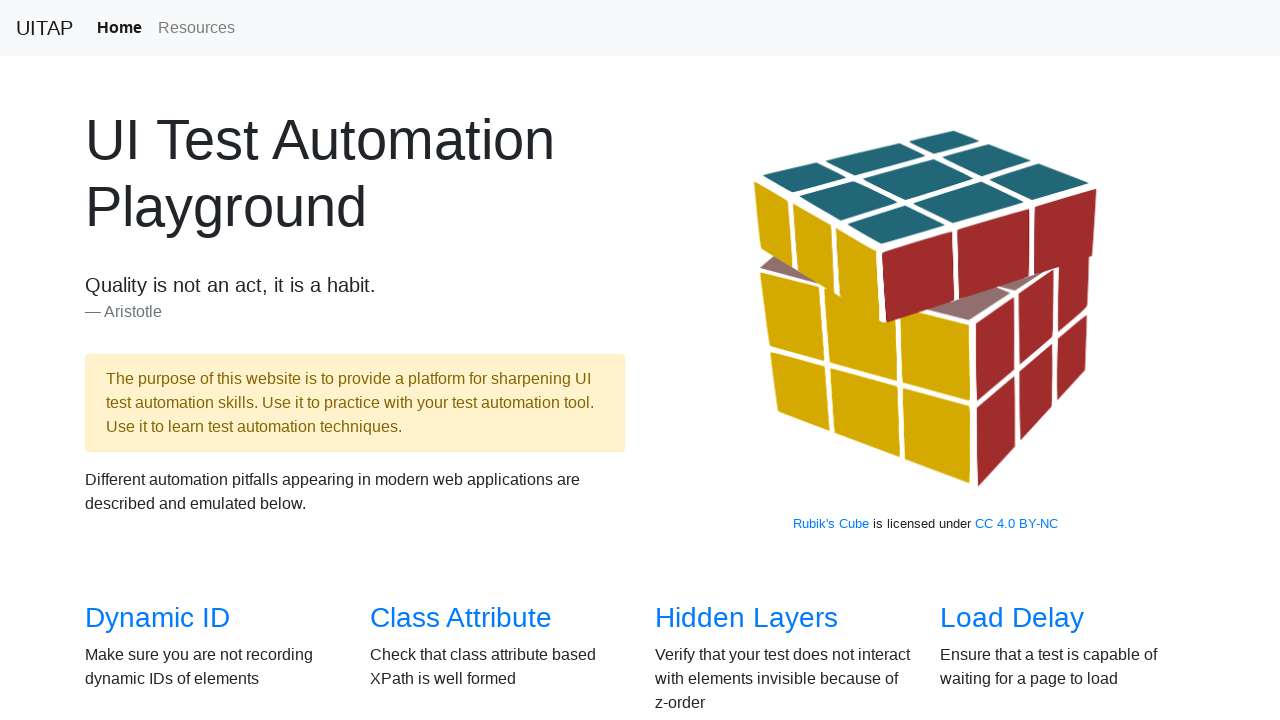

Clicked on 'AJAX Data' link at (154, 360) on xpath=//*[text()='AJAX Data']
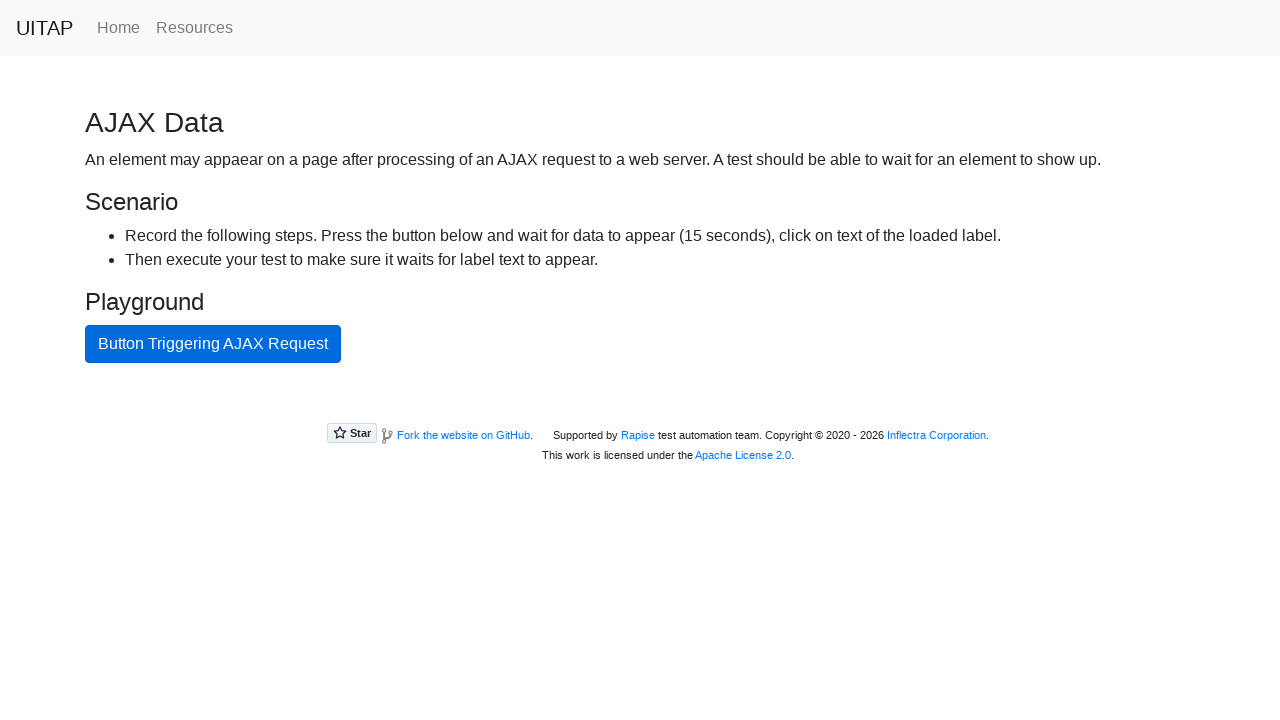

Clicked AJAX button to trigger data loading at (213, 344) on #ajaxButton
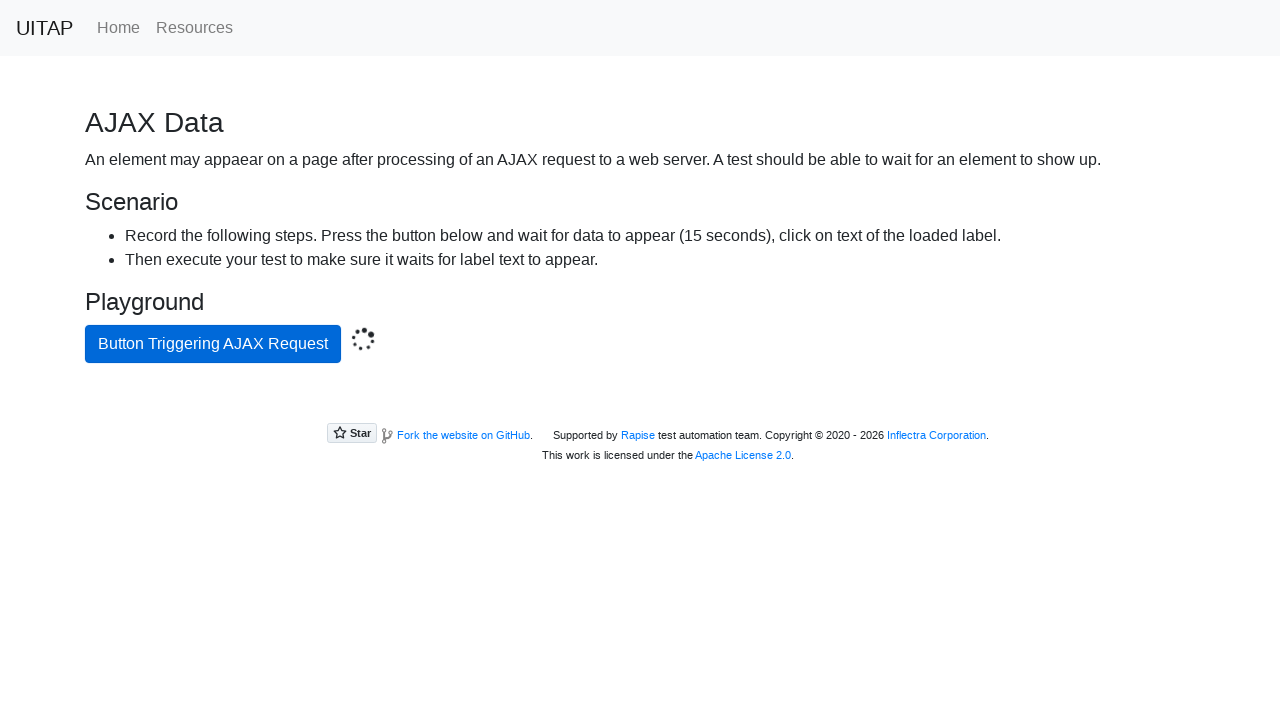

Success message appeared after AJAX request completed
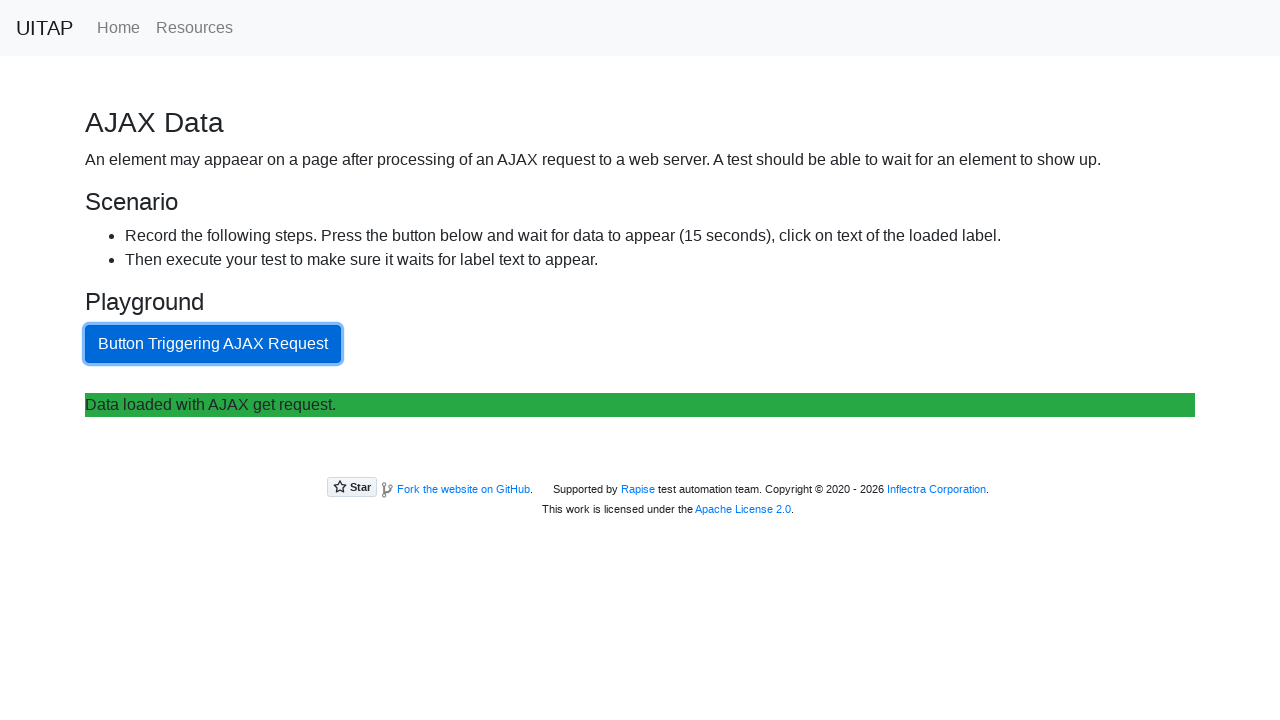

Located success message element for verification
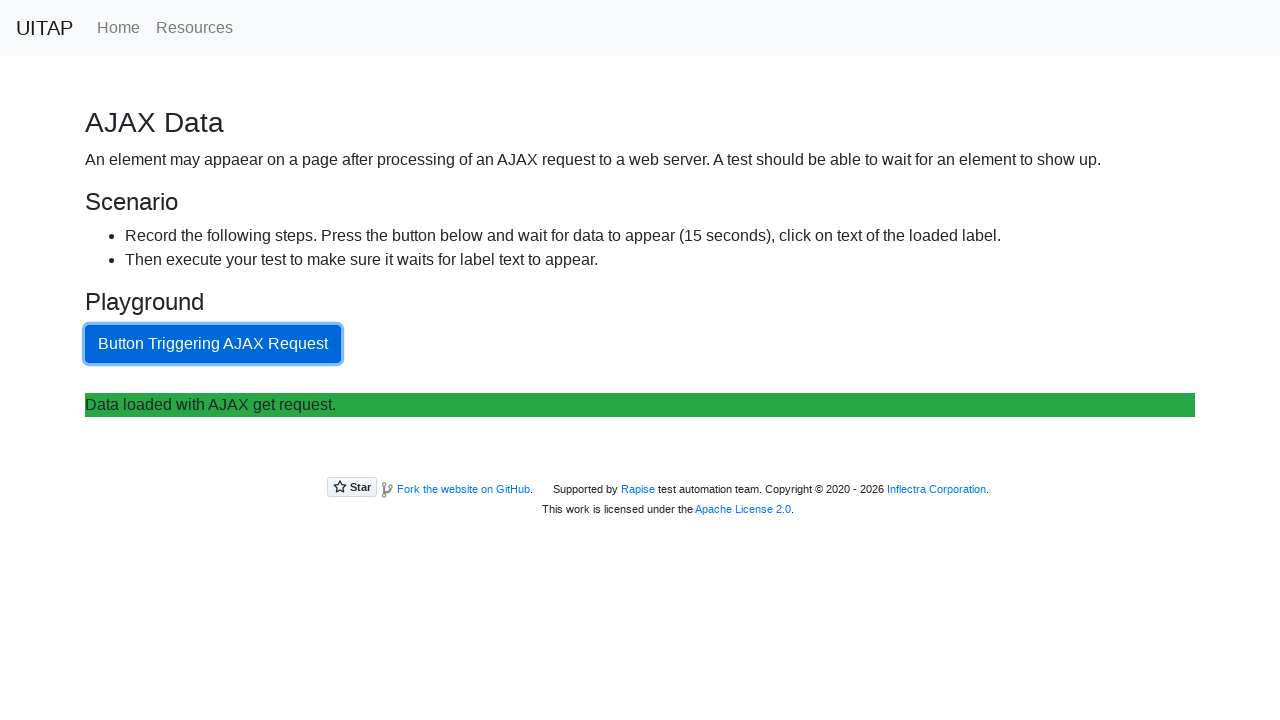

Verified success message background color: rgb(40, 167, 69)
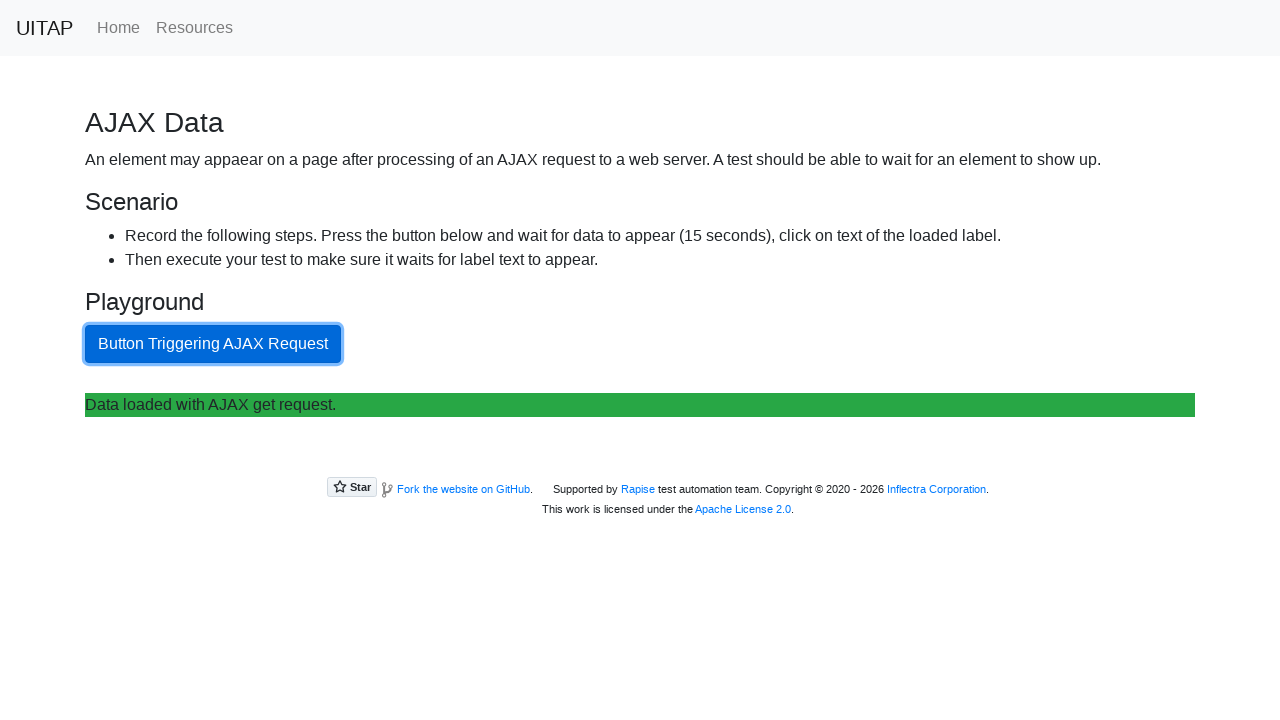

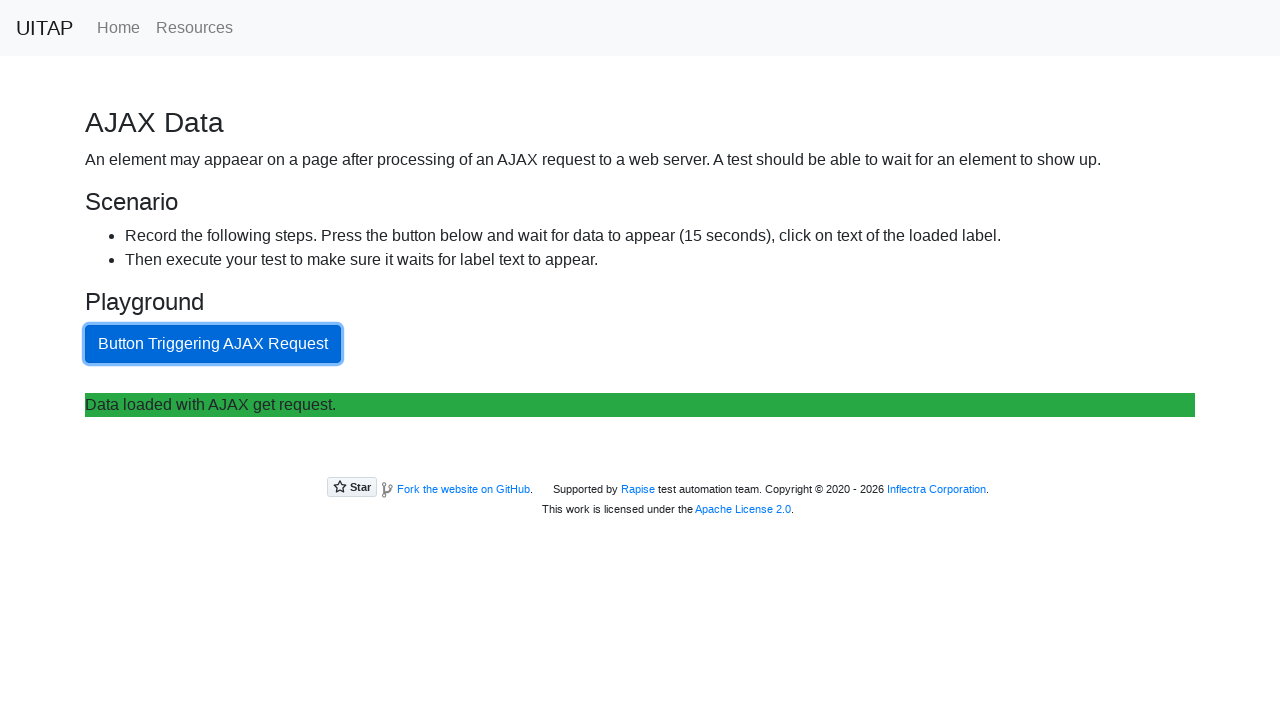